Navigates to a BrowserStack guide page and demonstrates scrolling to a specific element and then scrolling up by a fixed amount

Starting URL: https://www.browserstack.com/guide/selenium-scroll-tutorial

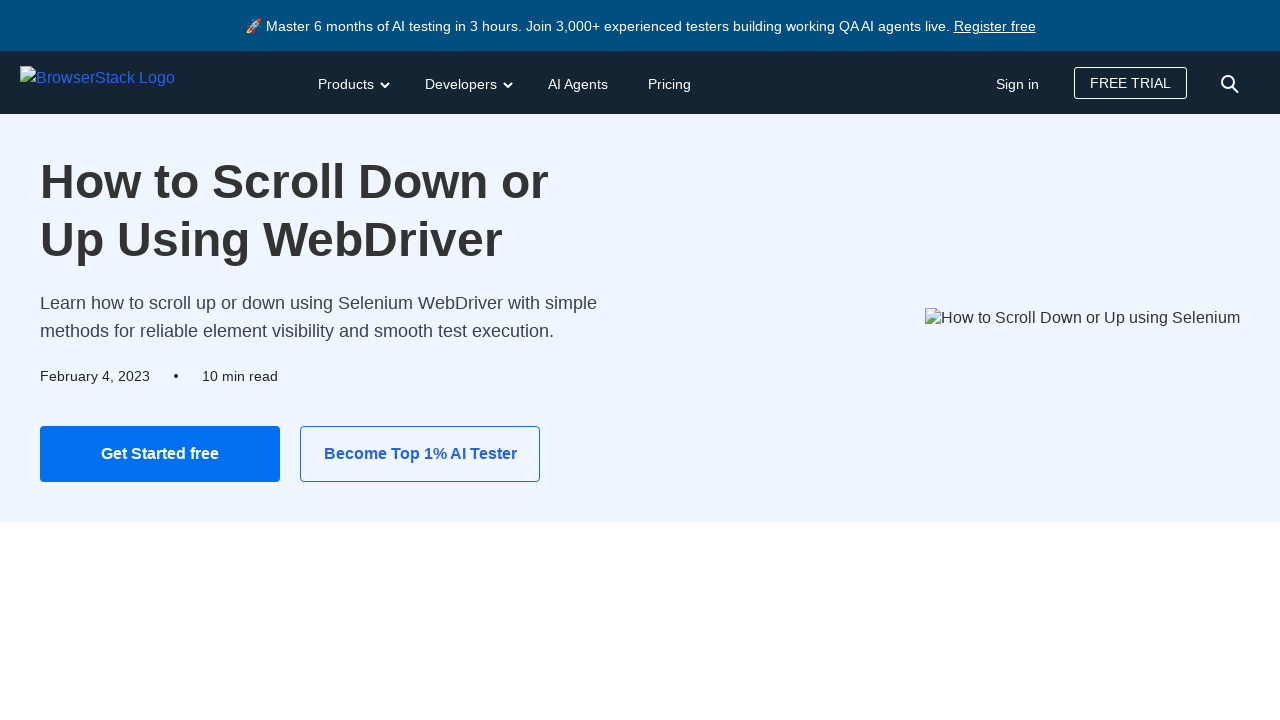

Navigated to BrowserStack Selenium scroll tutorial page
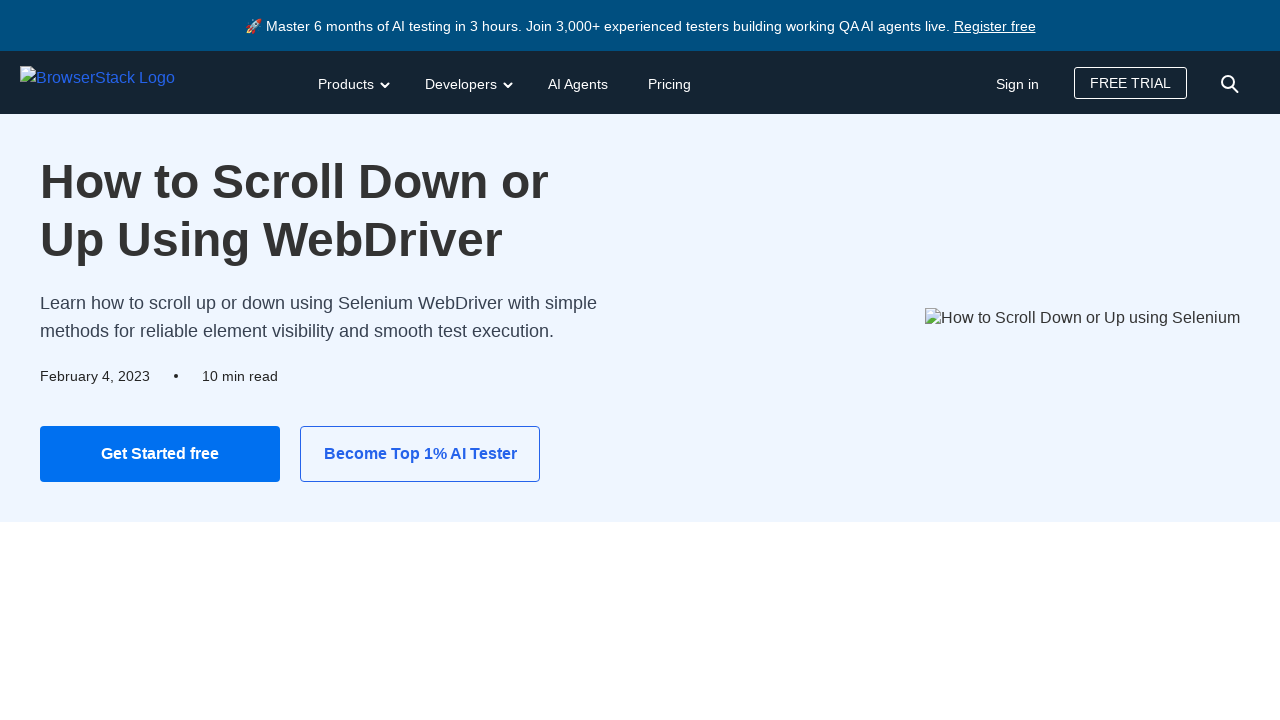

Located 'Try BrowserStack for Free' element
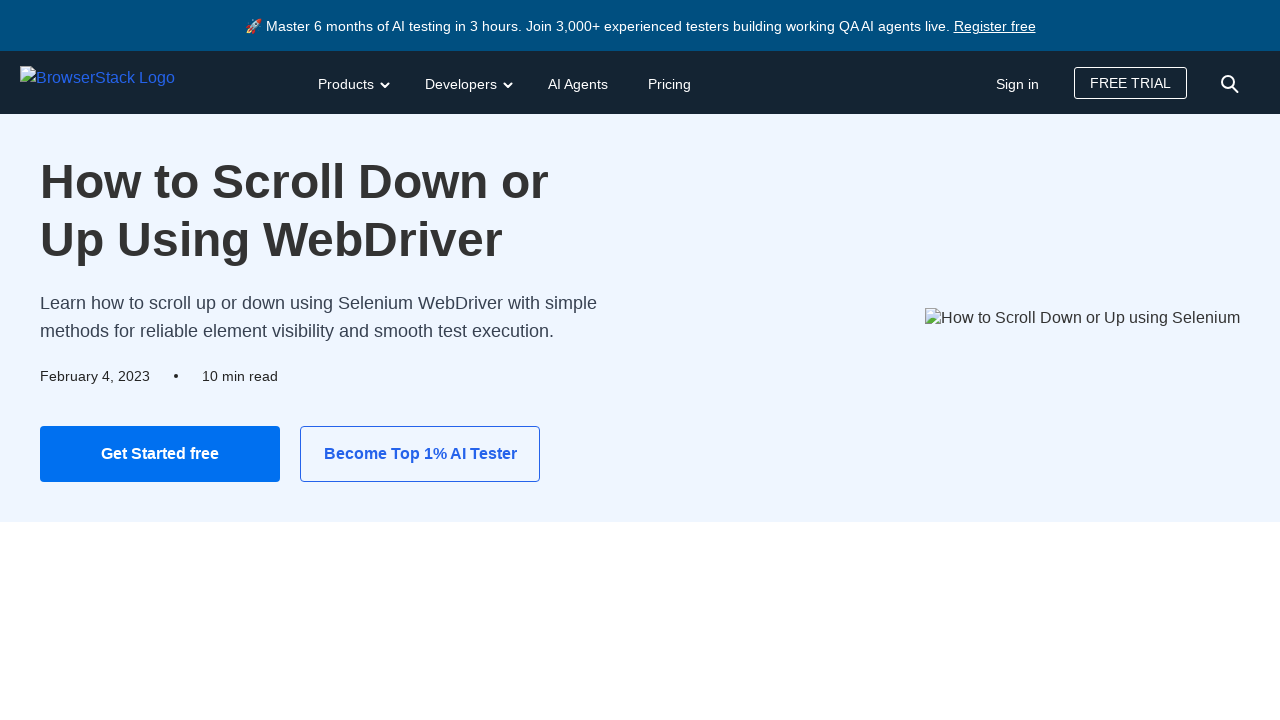

Scrolled to 'Try BrowserStack for Free' element
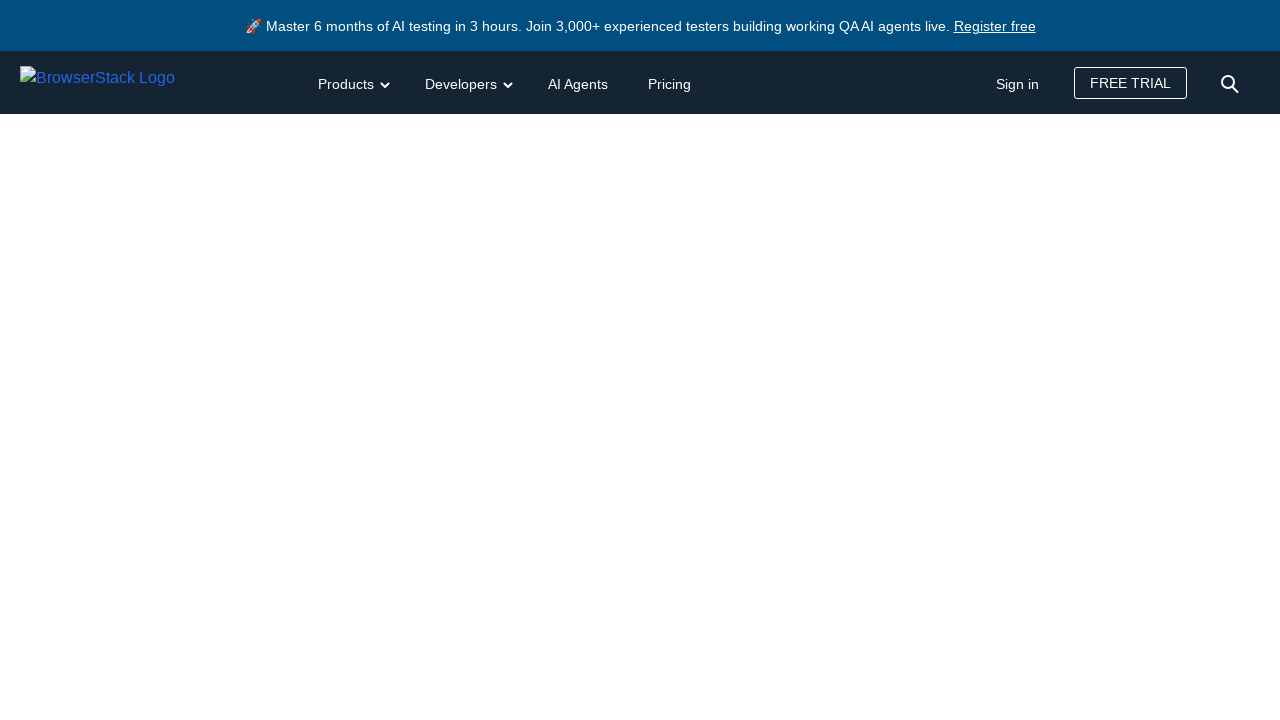

Scrolled up by 350 pixels
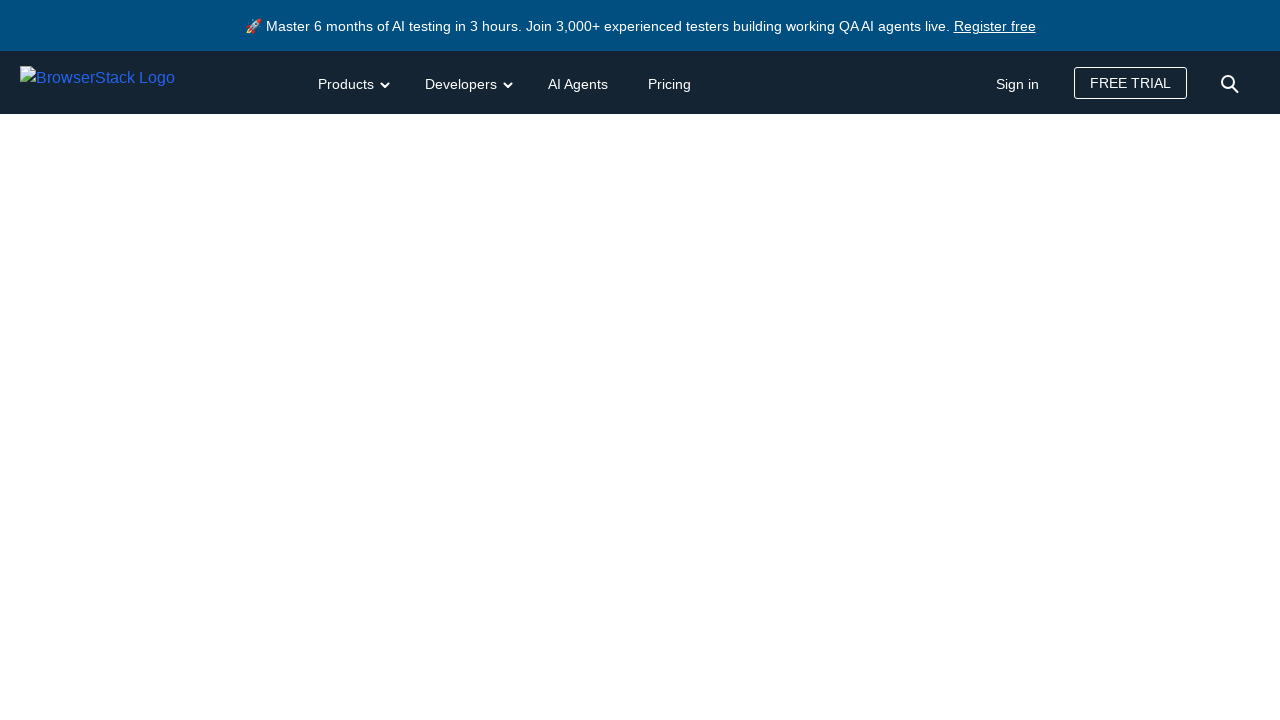

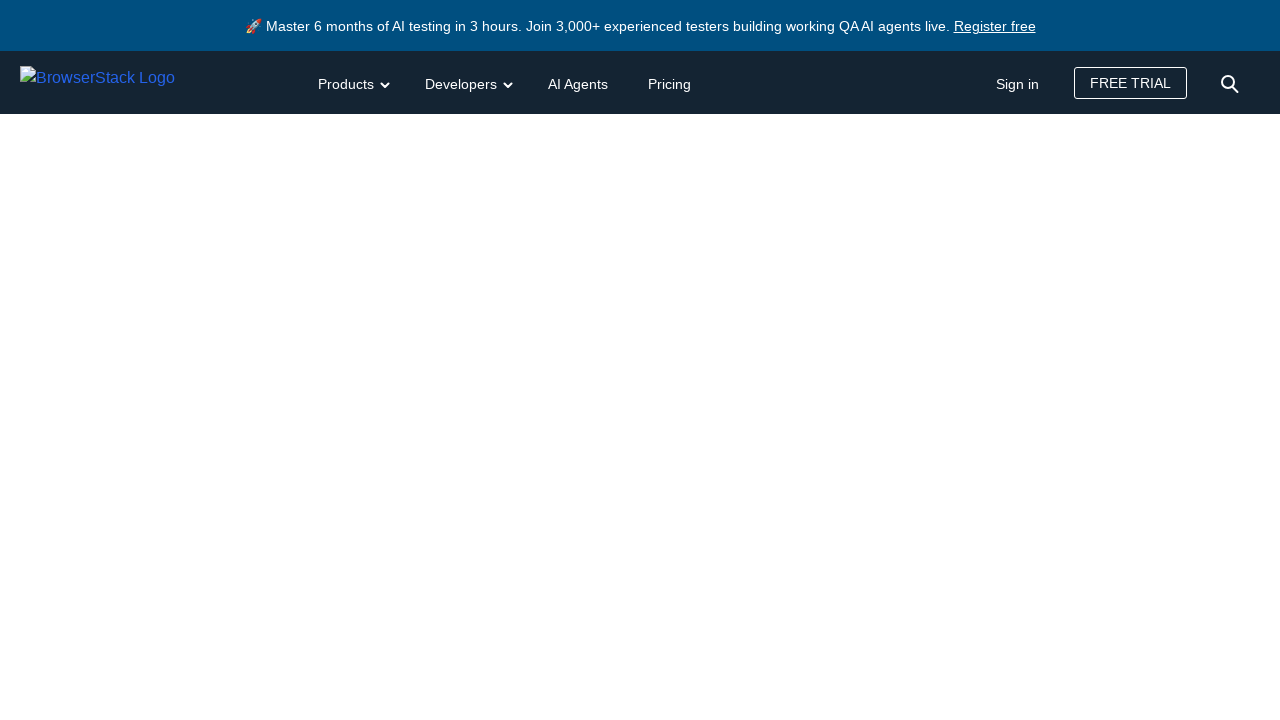